Tests element visibility validation by verifying a text element is visible, clicking a hide button, and verifying the element becomes hidden

Starting URL: https://rahulshettyacademy.com/AutomationPractice/

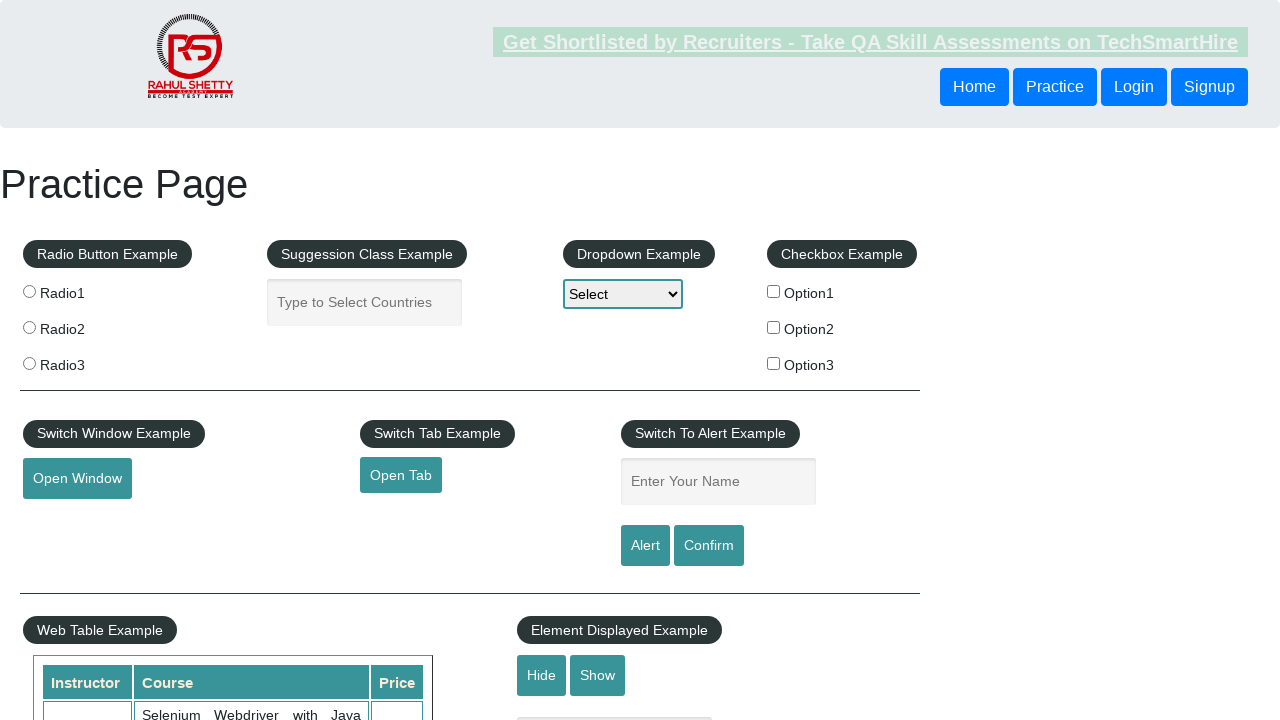

Verified that text element #displayed-text is visible
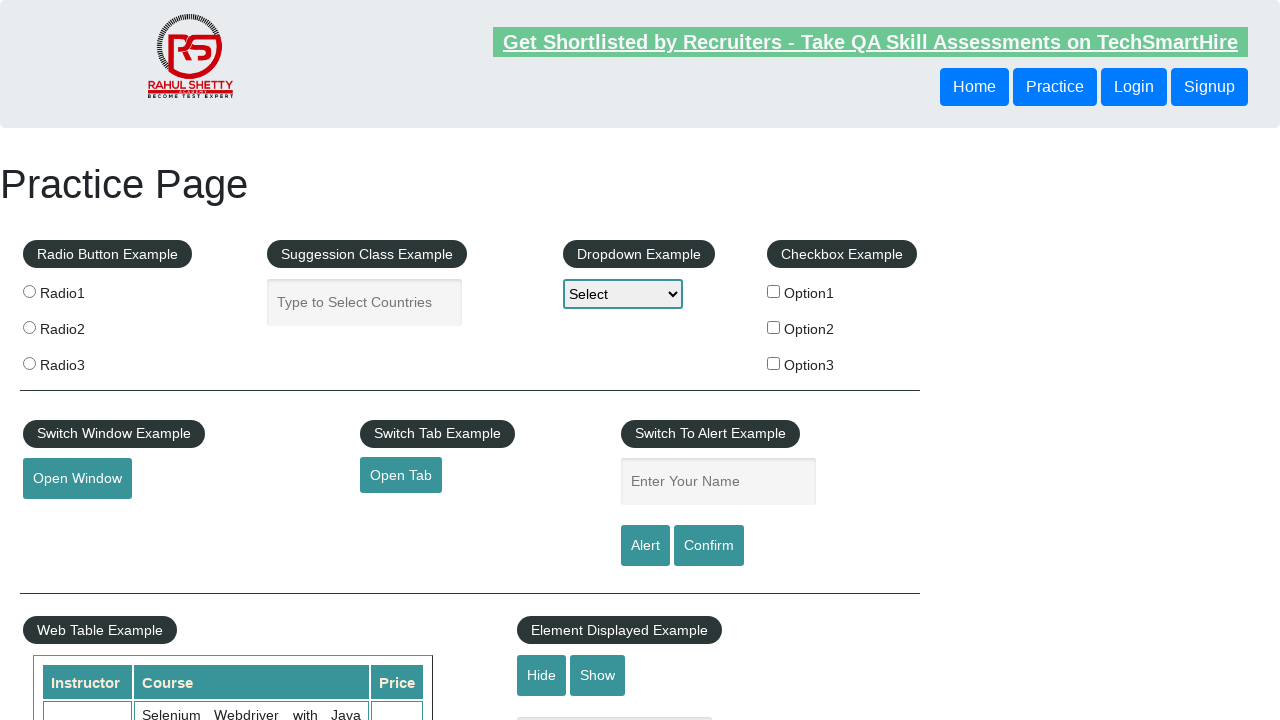

Clicked the hide button to hide the text element at (542, 675) on #hide-textbox
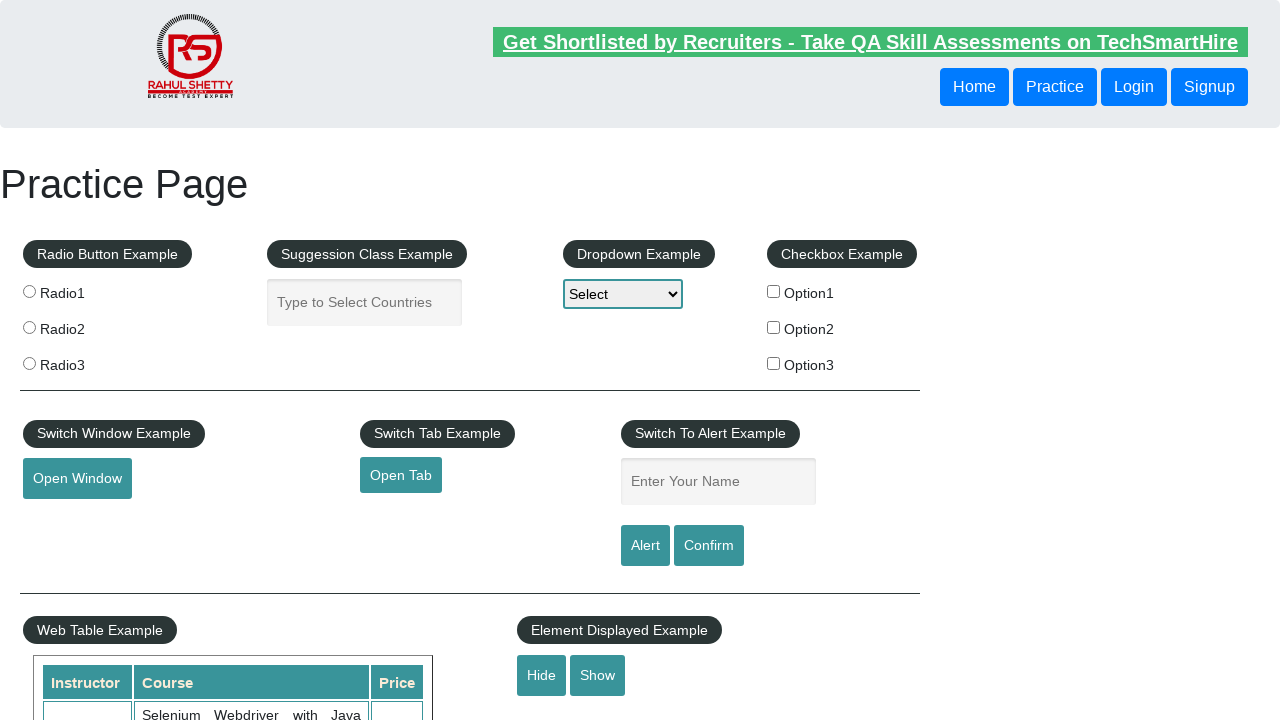

Verified that text element #displayed-text is now hidden
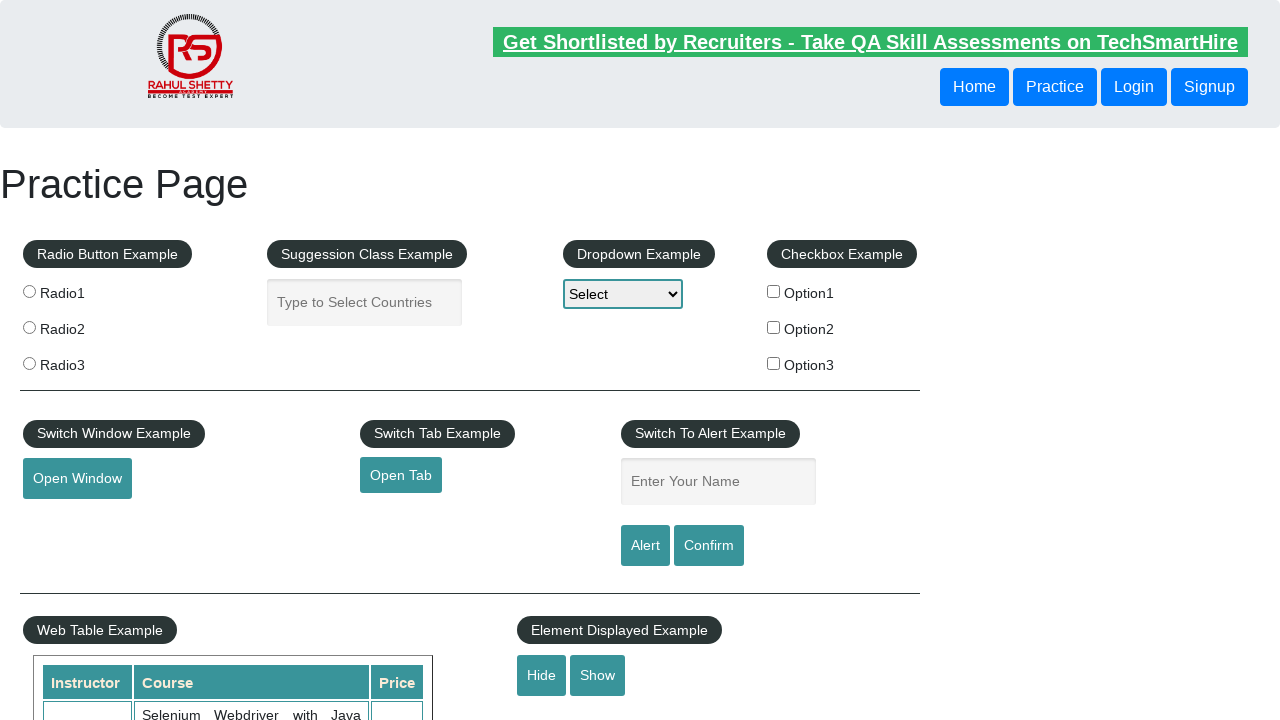

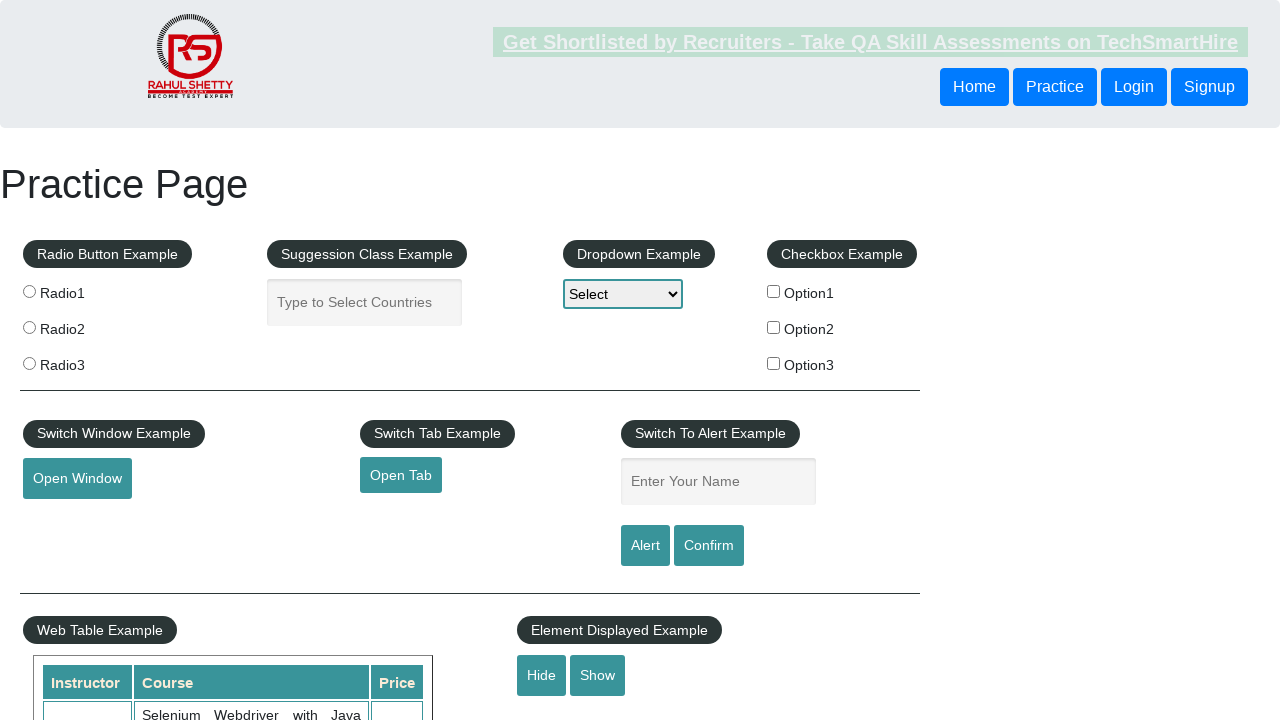